Tests JavaScript alert handling by triggering different alert types and accepting, dismissing, and entering text into them

Starting URL: https://the-internet.herokuapp.com/javascript_alerts

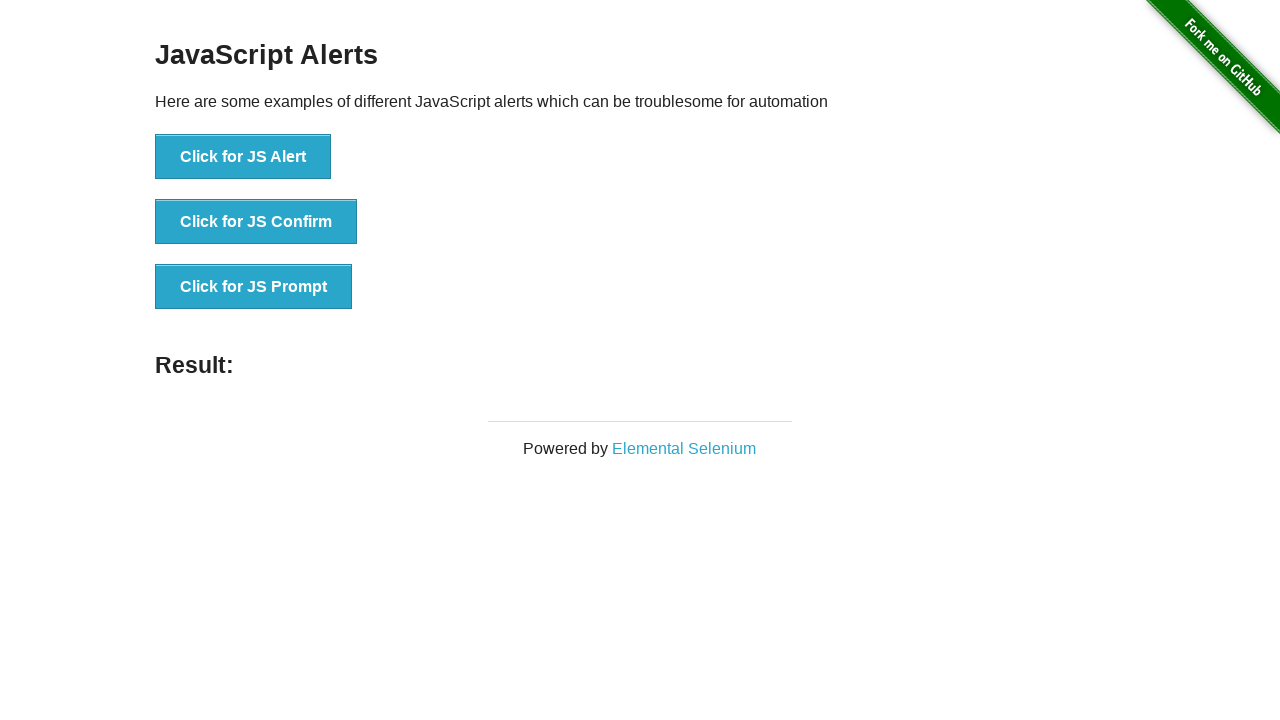

Triggered JS Alert and accepted it at (243, 157) on xpath=//*[contains(text(),'Click for JS Alert')]
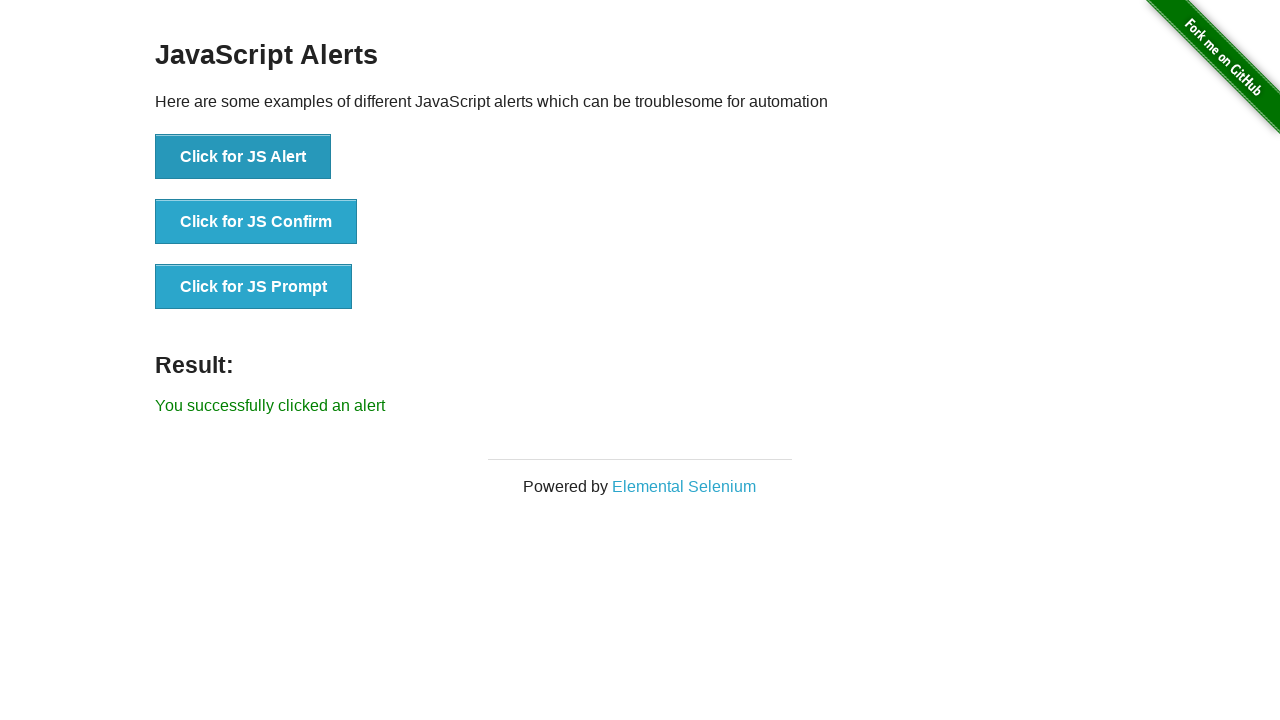

Triggered JS Confirm dialog and dismissed it at (256, 222) on xpath=//*[contains(text(),'Click for JS Confirm')]
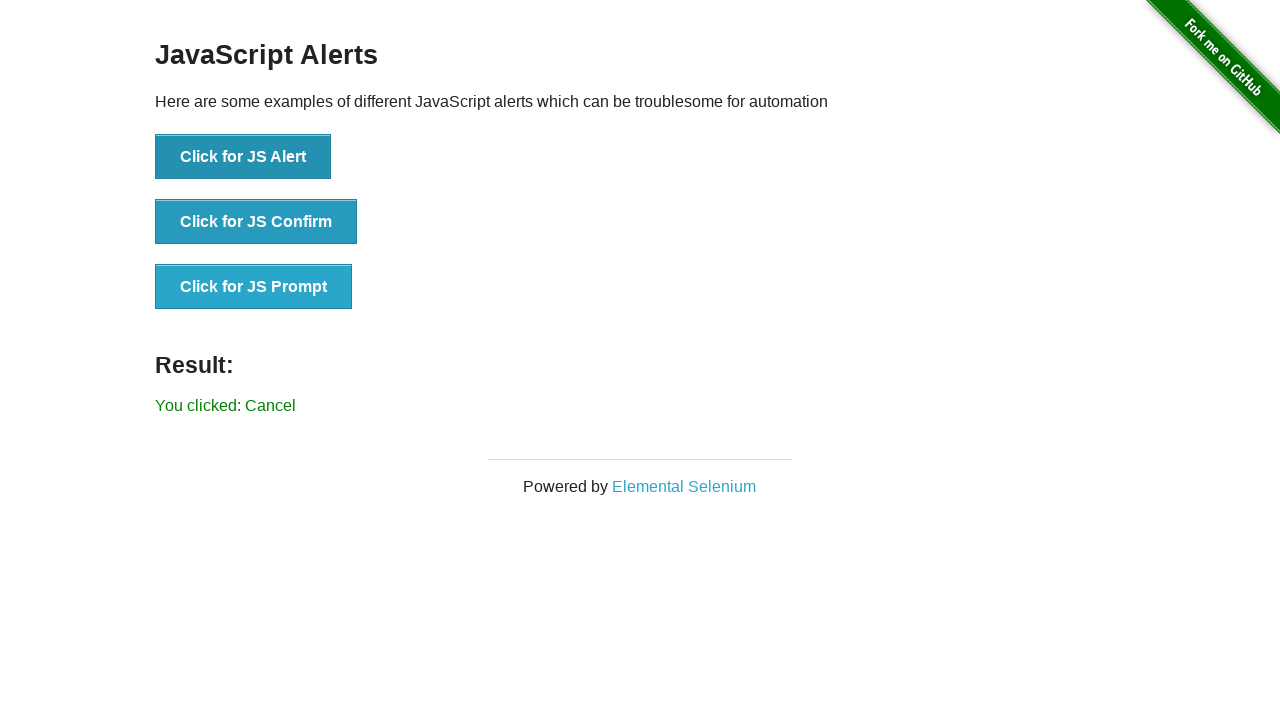

Triggered JS Prompt dialog, entered 'Owais Hasan', and accepted it at (254, 287) on xpath=//*[contains(text(),'Click for JS Prompt')]
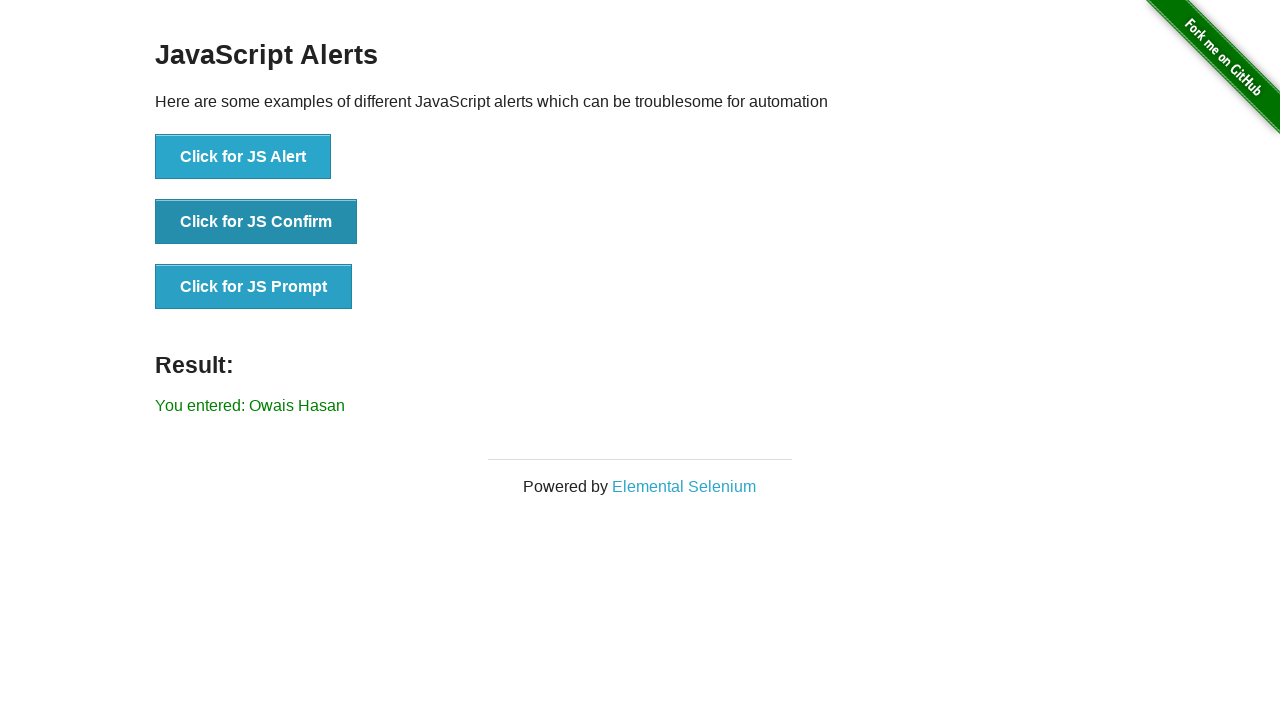

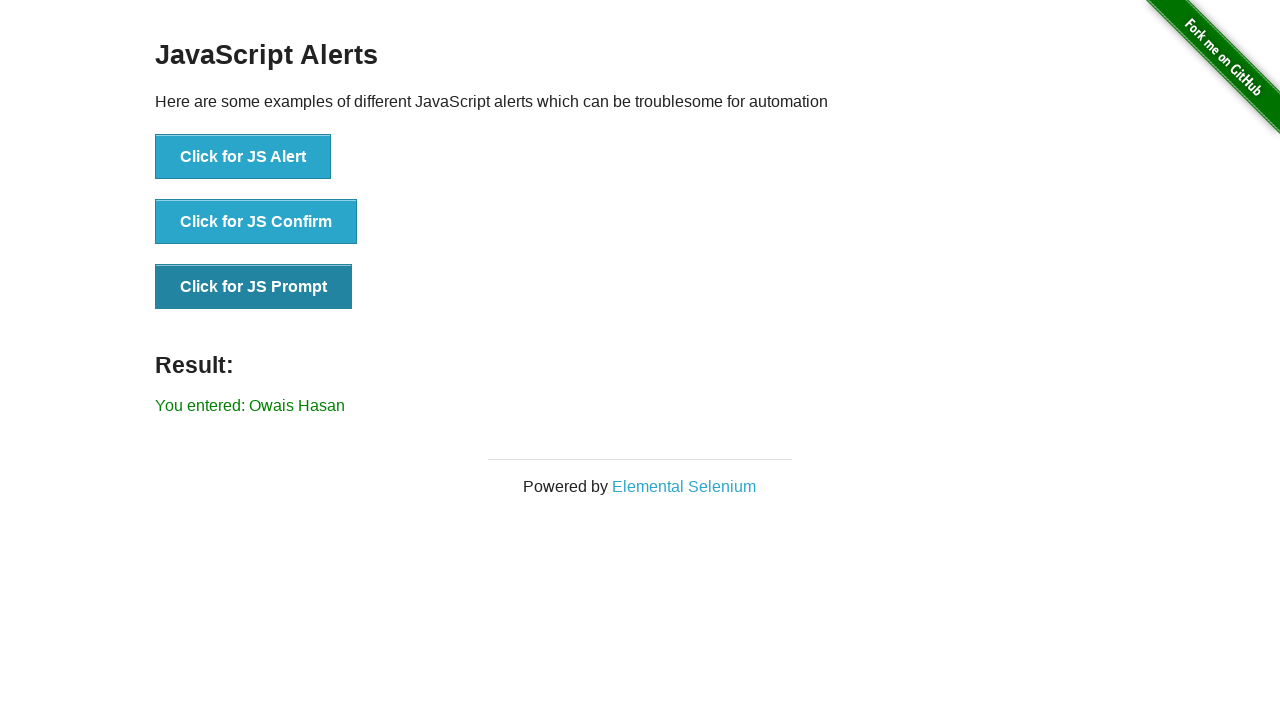